Tests the basic forms section by entering an email address and password, then clicking submit and handling the resulting alert.

Starting URL: http://automationbykrishna.com/

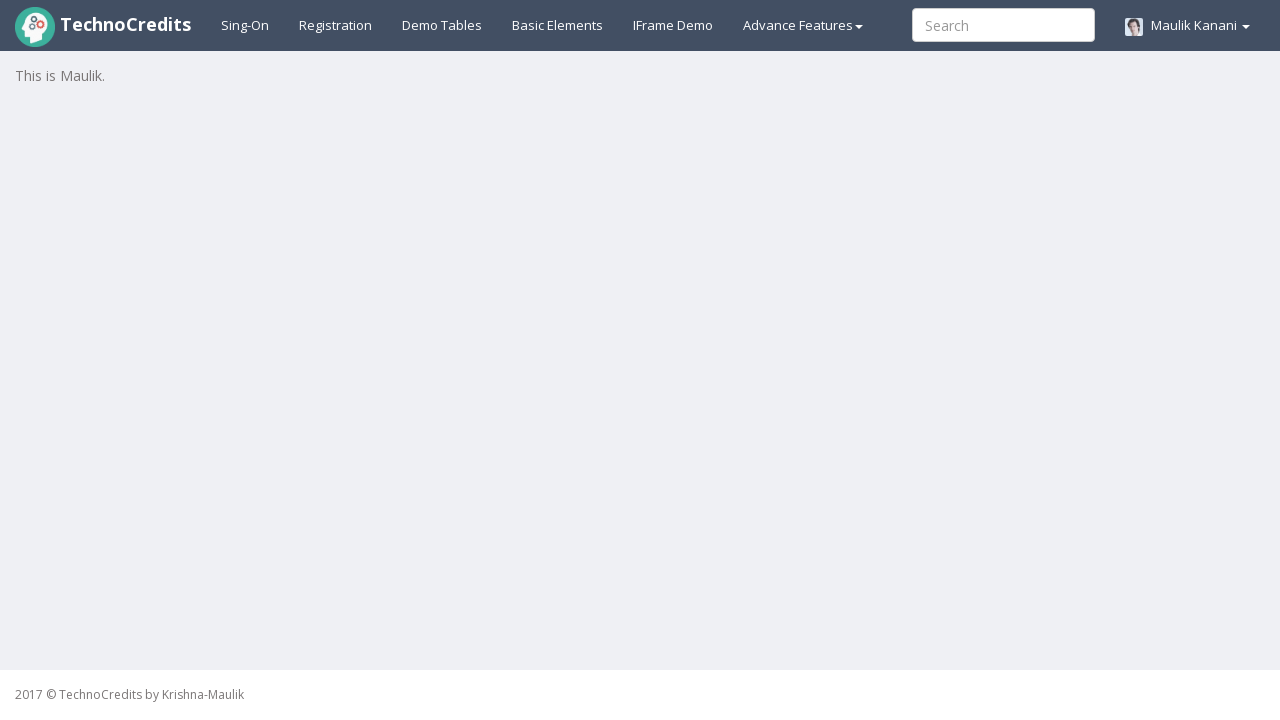

Clicked on Basic Elements link at (558, 25) on #basicelements
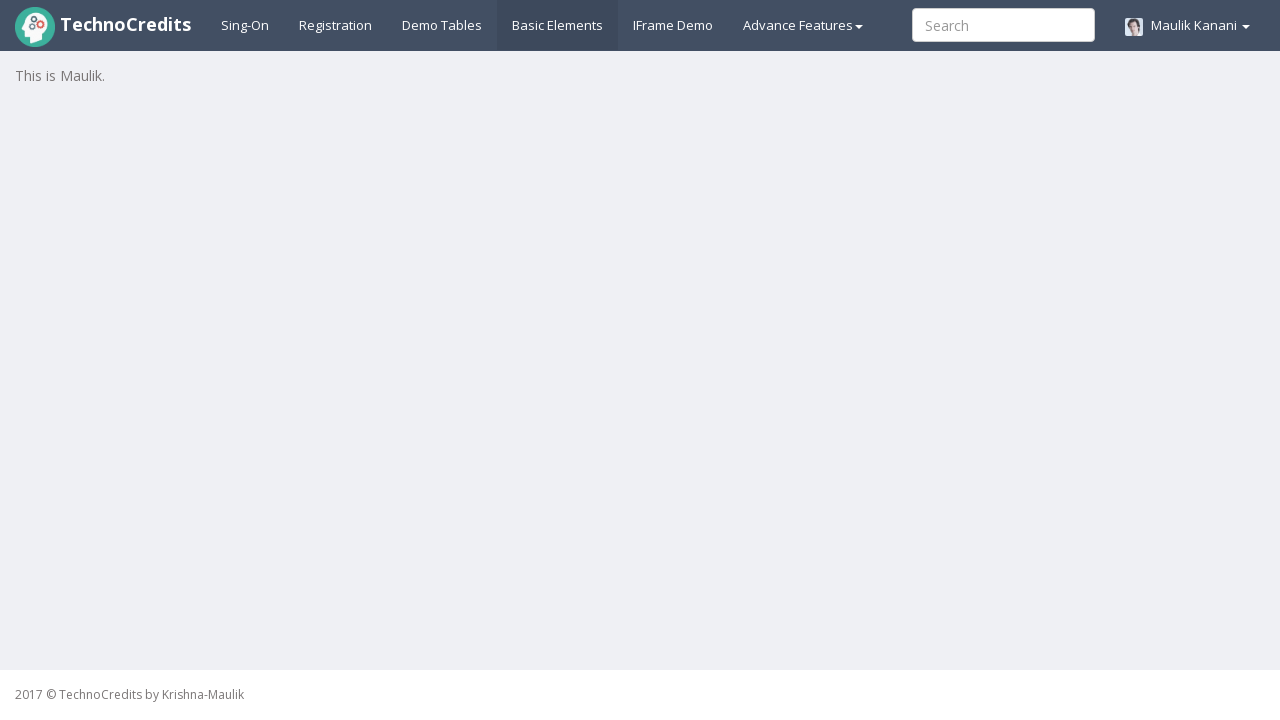

Basic forms section loaded and email input field is visible
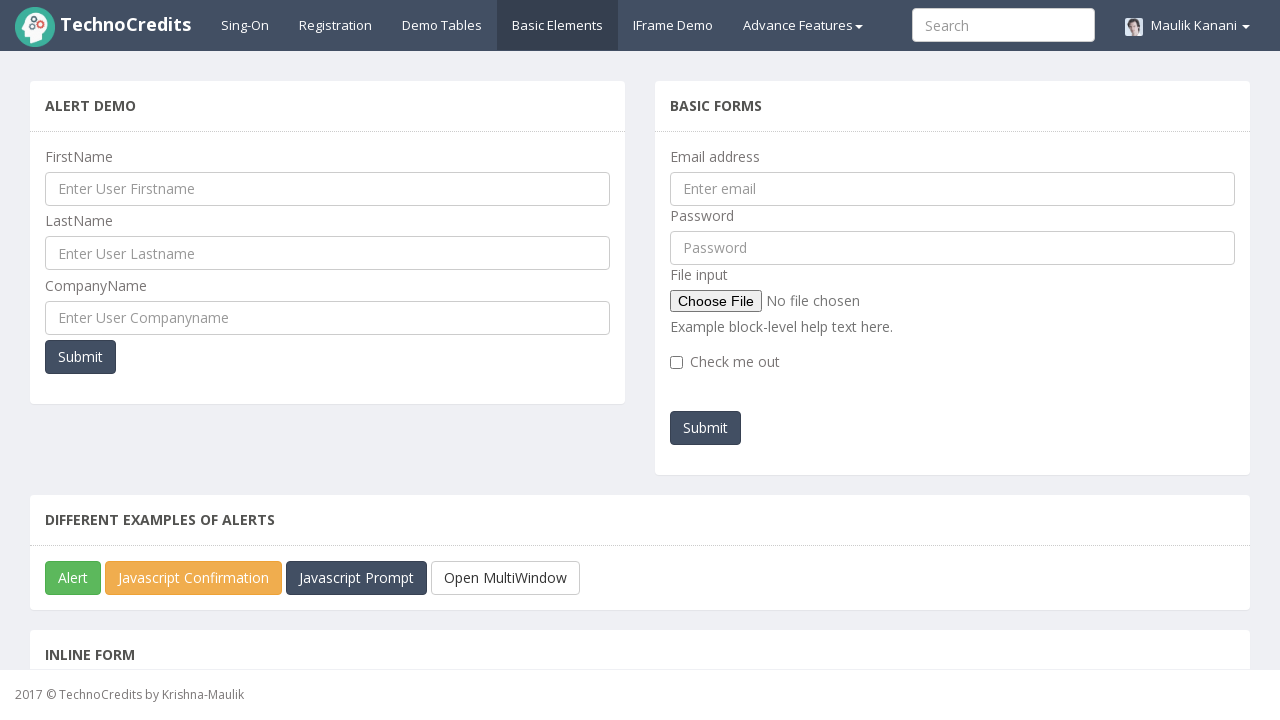

Entered email address 'jennifer.watts@testmail.com' into email field on #exampleInputEmail1
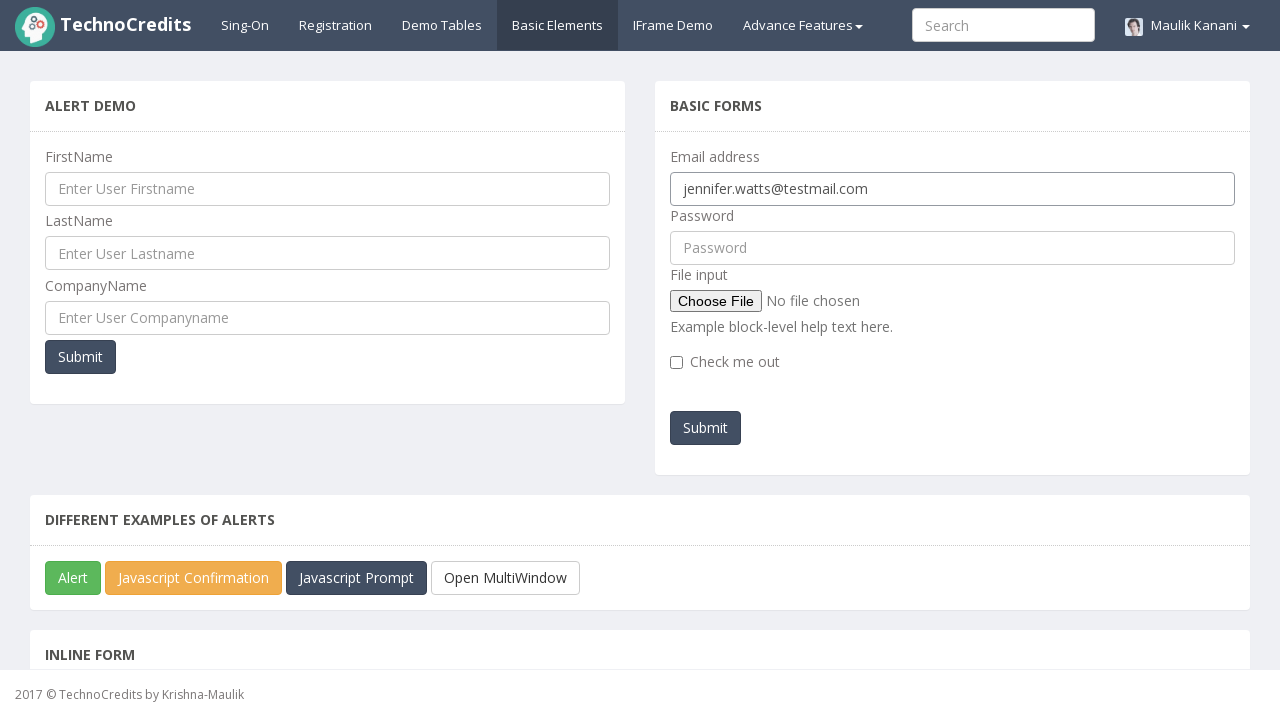

Entered password 'SecurePass789' into password field on #pwd
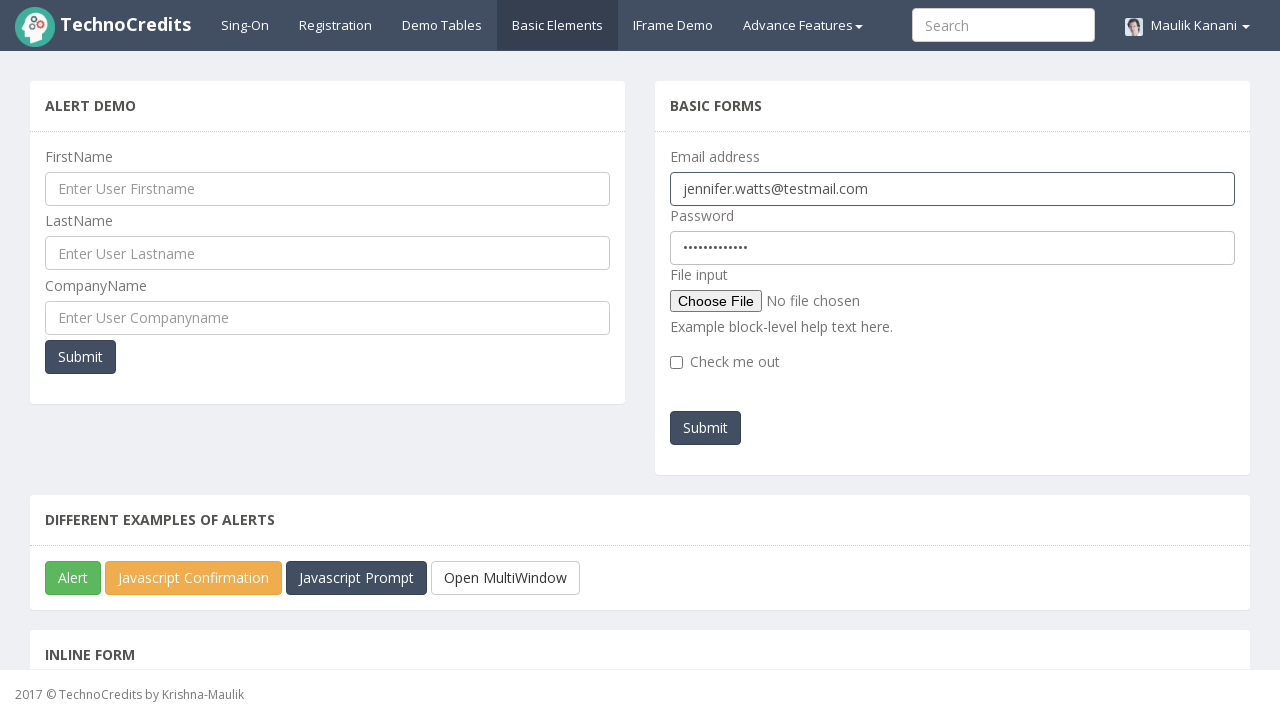

Set up dialog handler to automatically accept alert
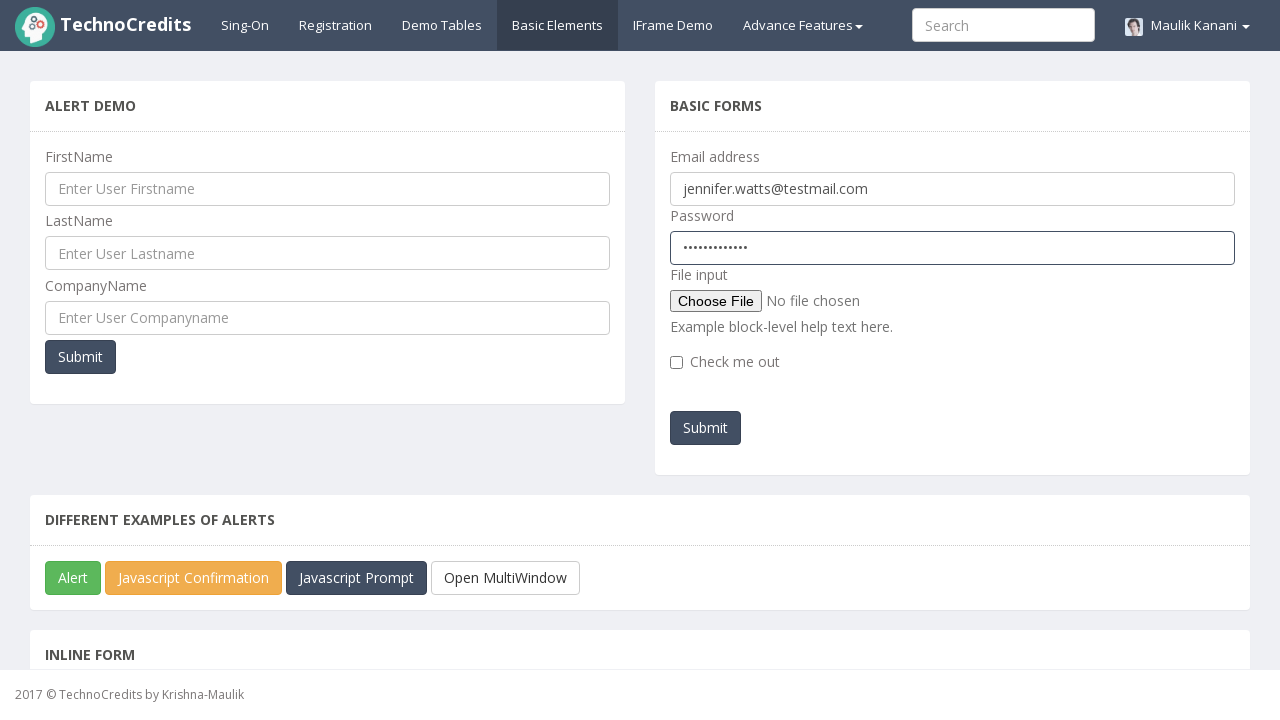

Clicked Submit button to submit basic forms with email and password at (706, 428) on #submitb2
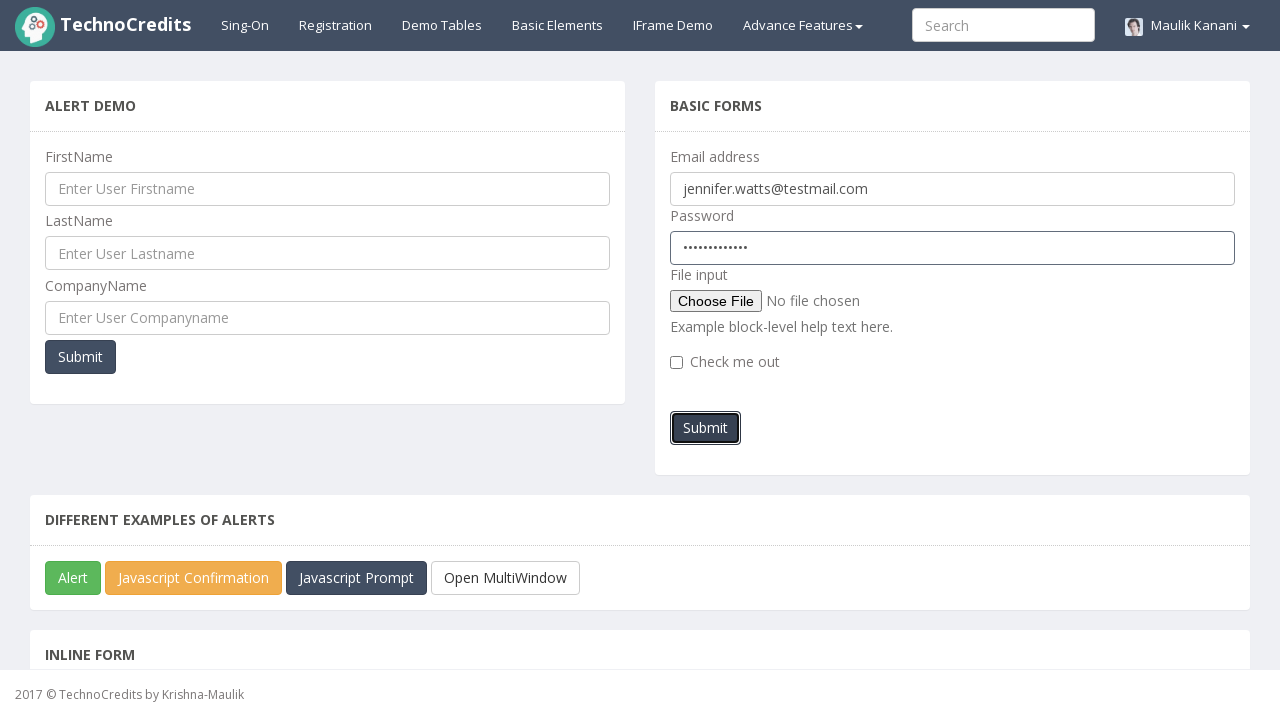

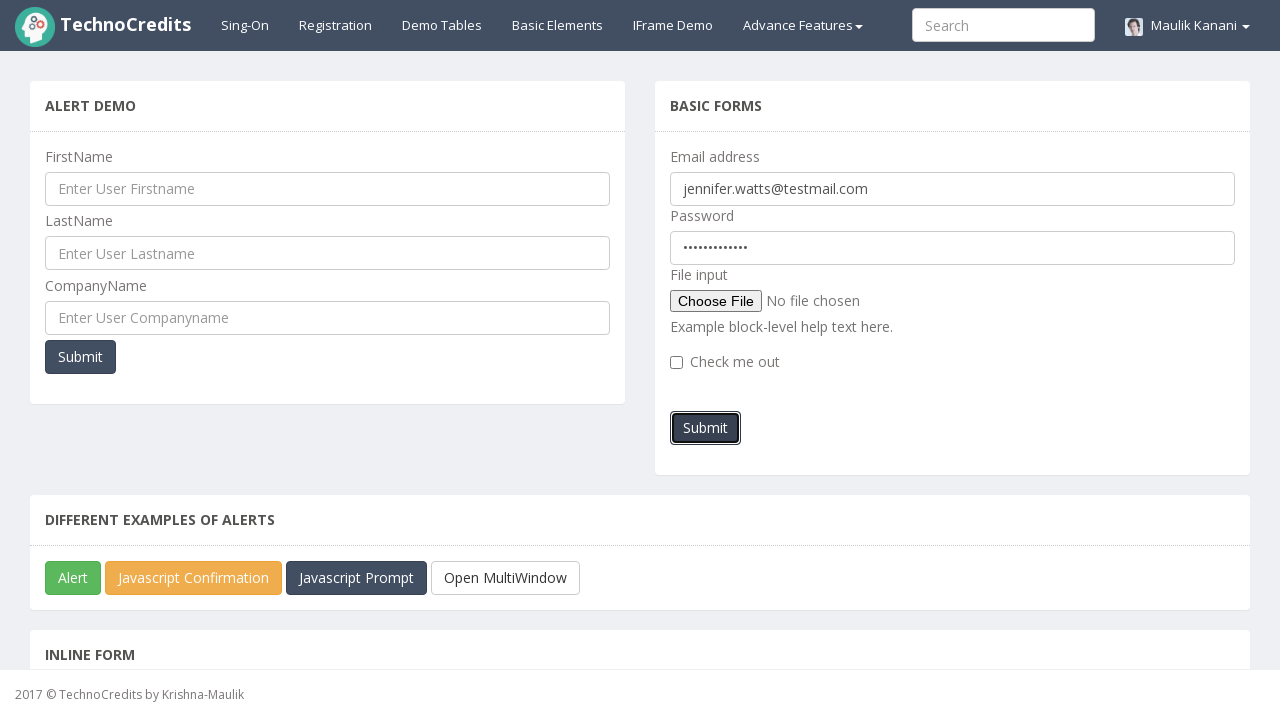